Navigates to the CRM application and clicks the Sign In link

Starting URL: https://automationplayground.com/crm/

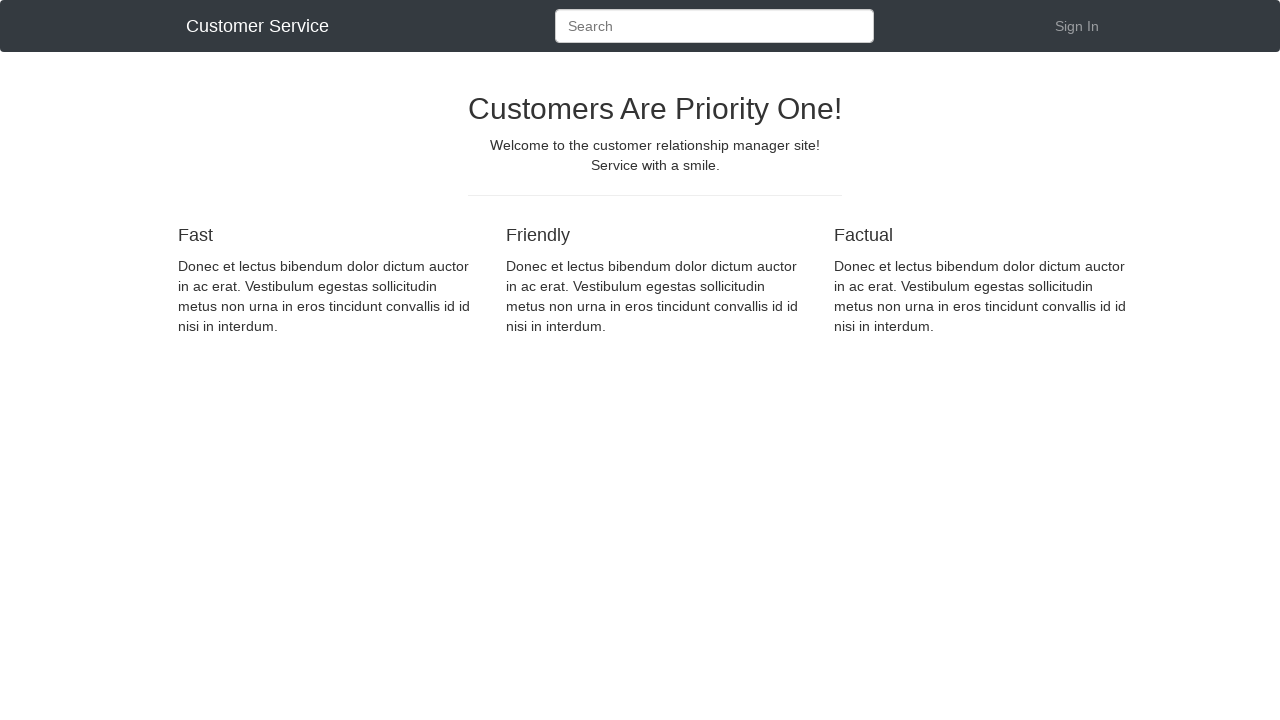

Navigated to CRM application at https://automationplayground.com/crm/
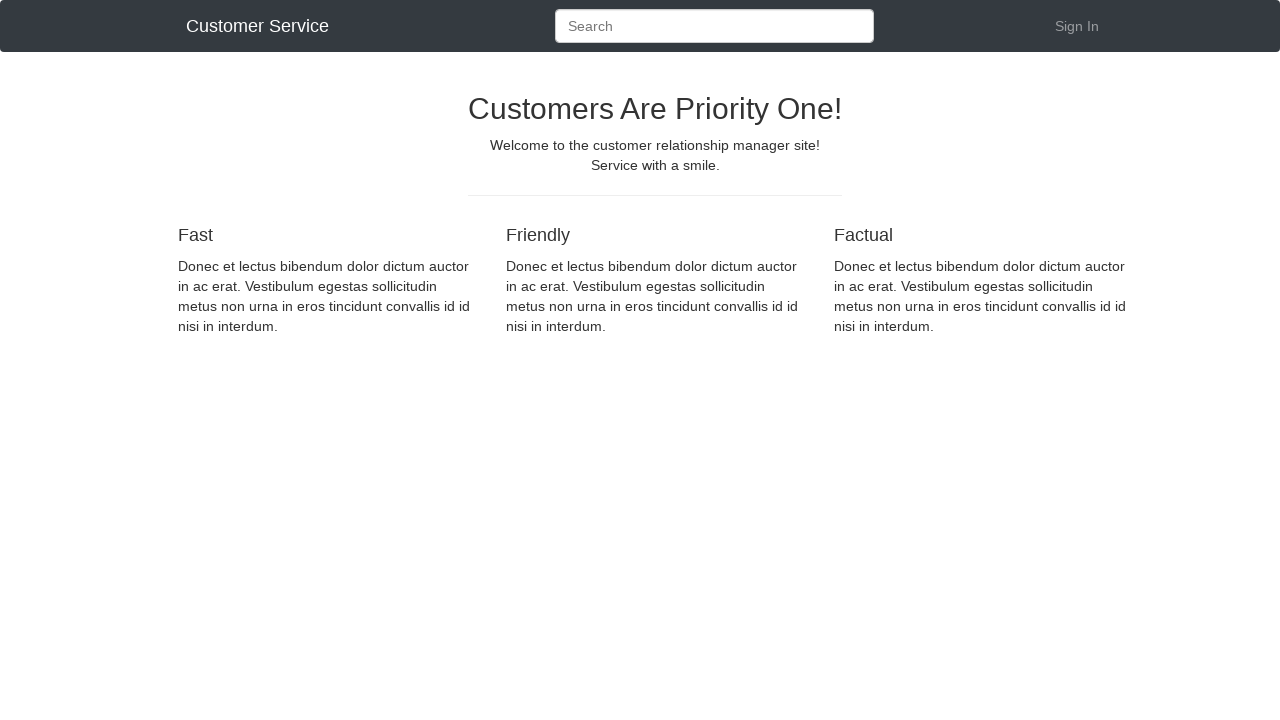

Clicked the Sign In link at (1077, 26) on a:text('Sign In')
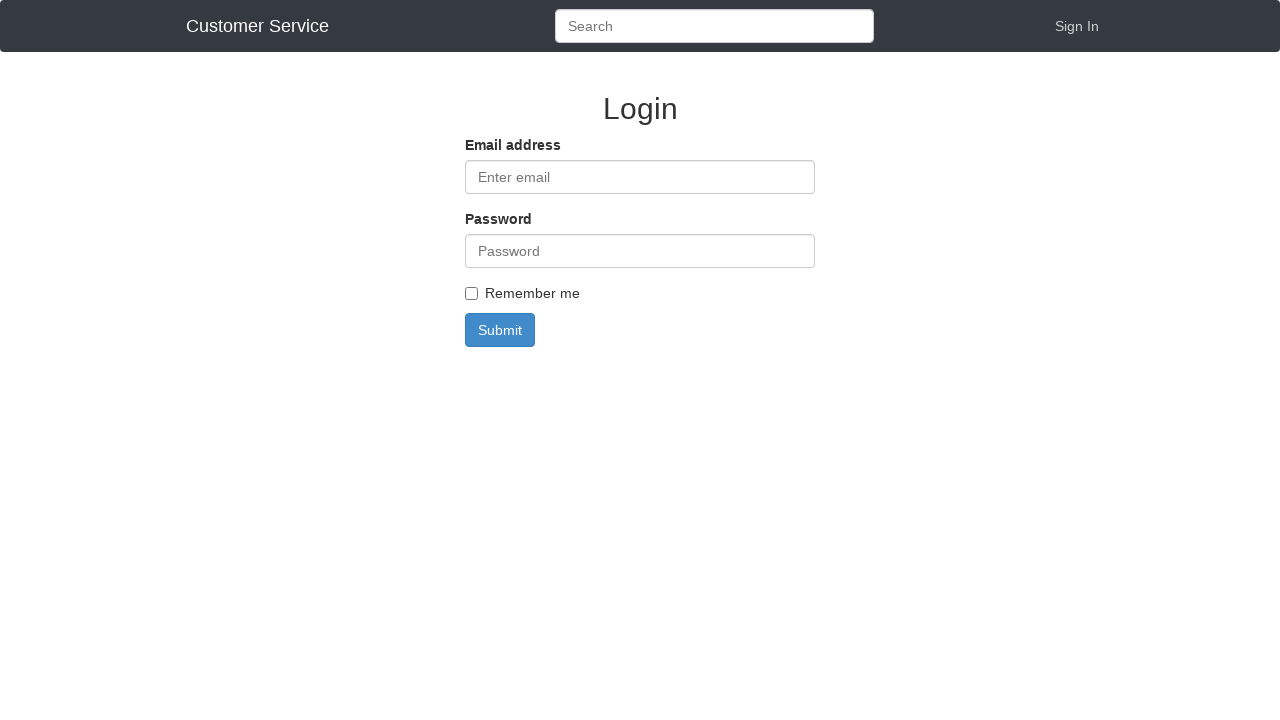

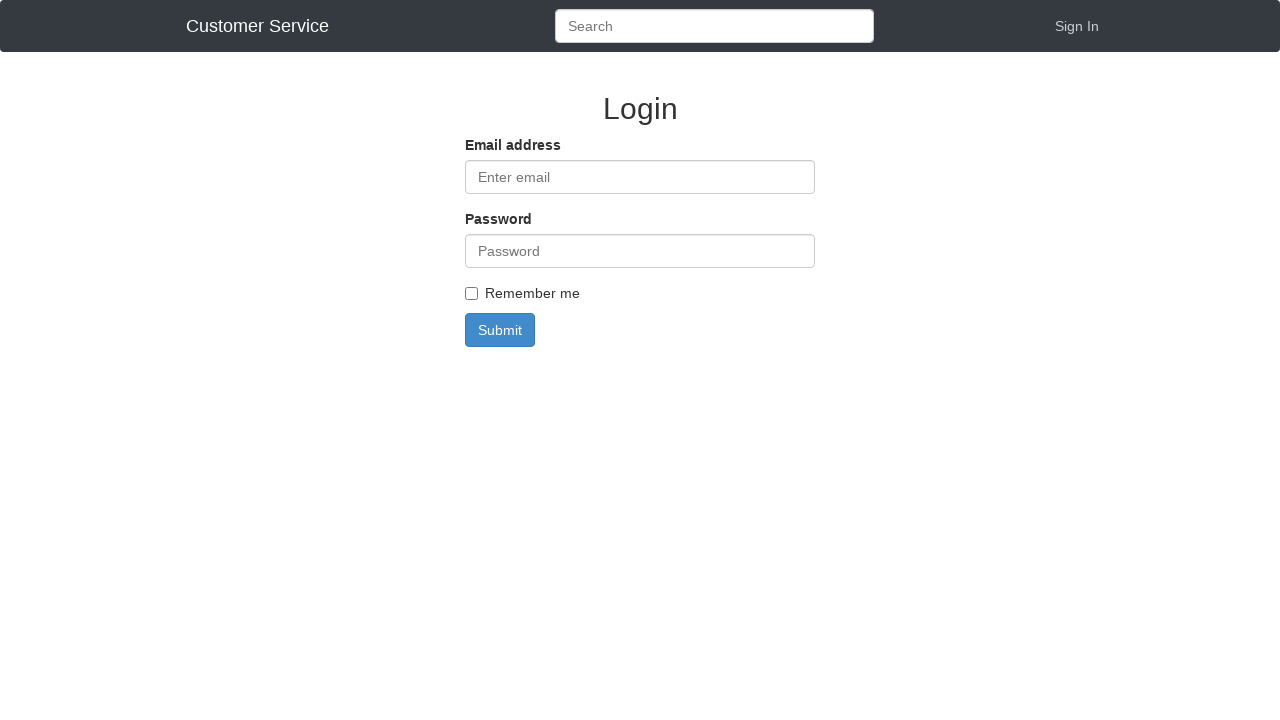